Tests radio button and checkbox selection functionality on a sample form by clicking male/female radio buttons and an automation checkbox

Starting URL: https://artoftesting.com/samplesiteforselenium

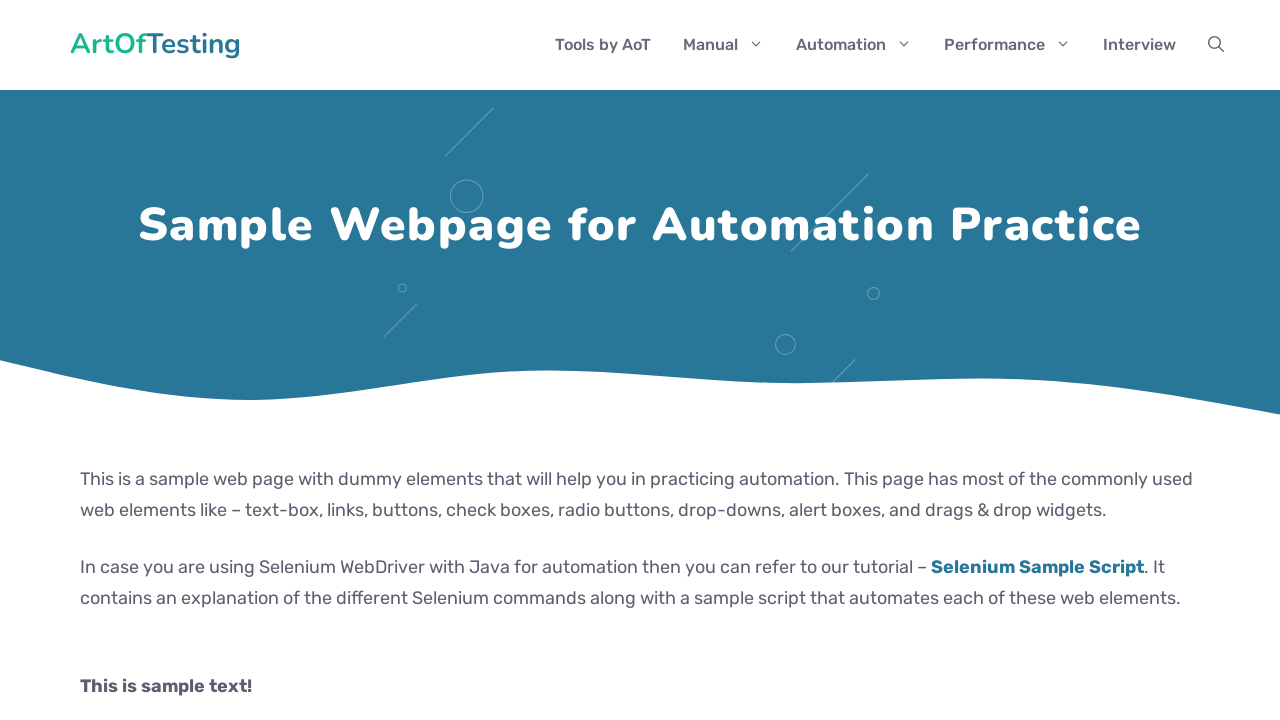

Clicked male radio button at (86, 360) on #male
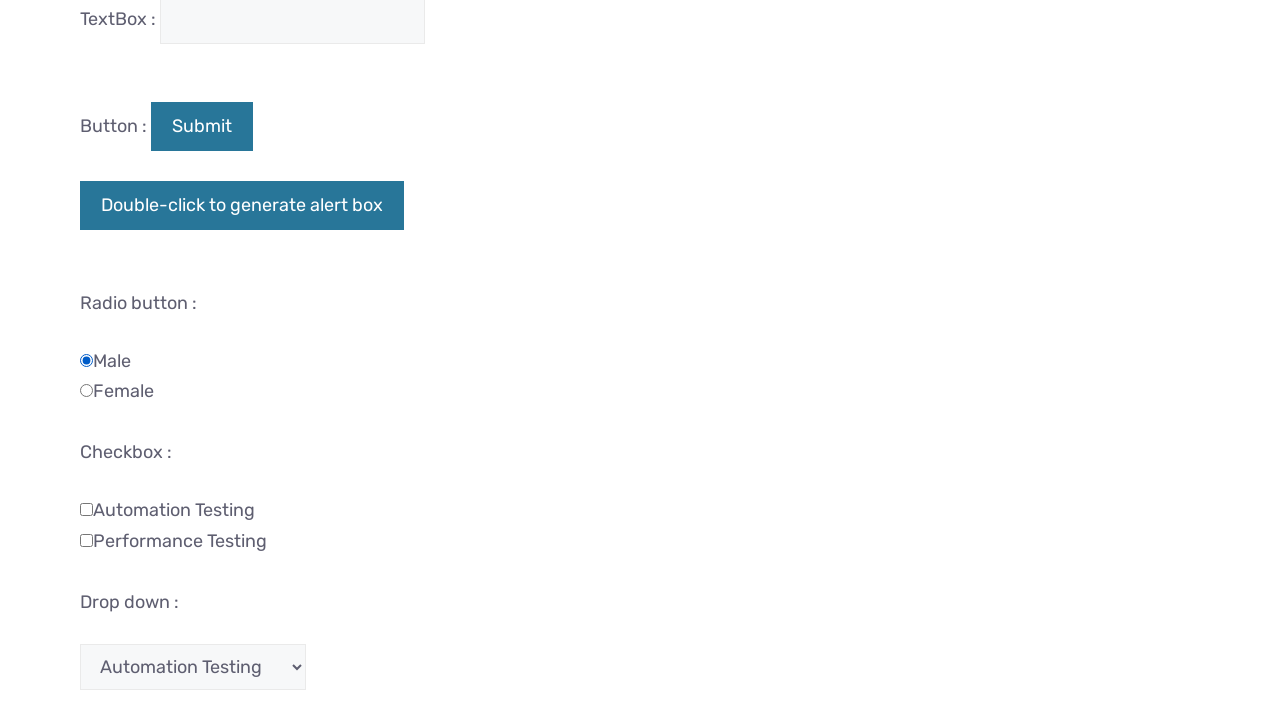

Clicked automation checkbox at (86, 509) on .Automation
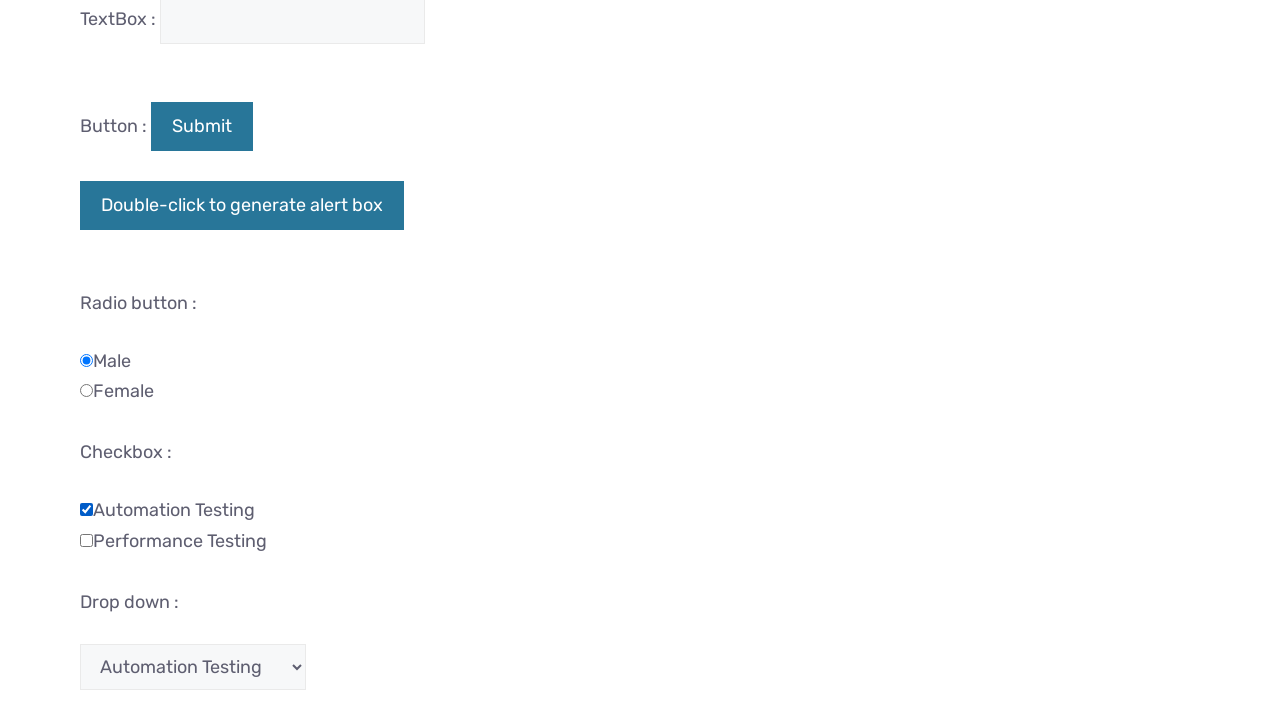

Clicked female radio button, which deselects male at (86, 391) on #female
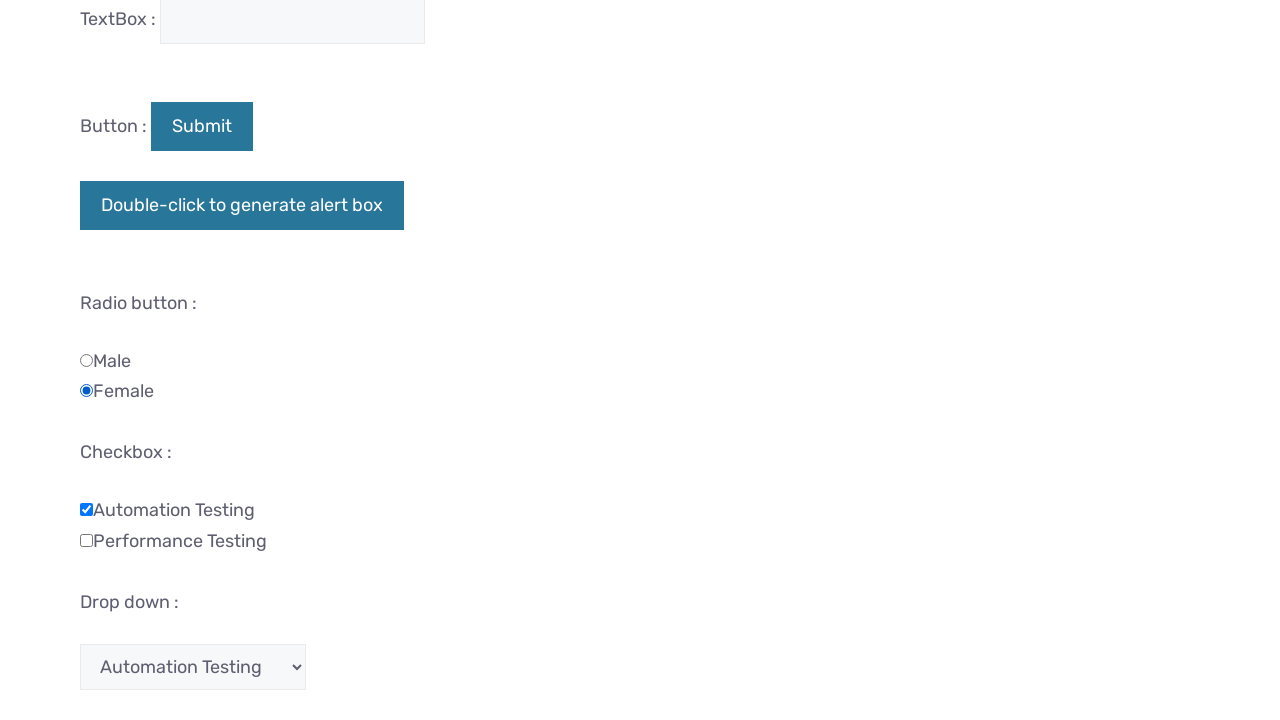

Verified male radio button is present and interactable
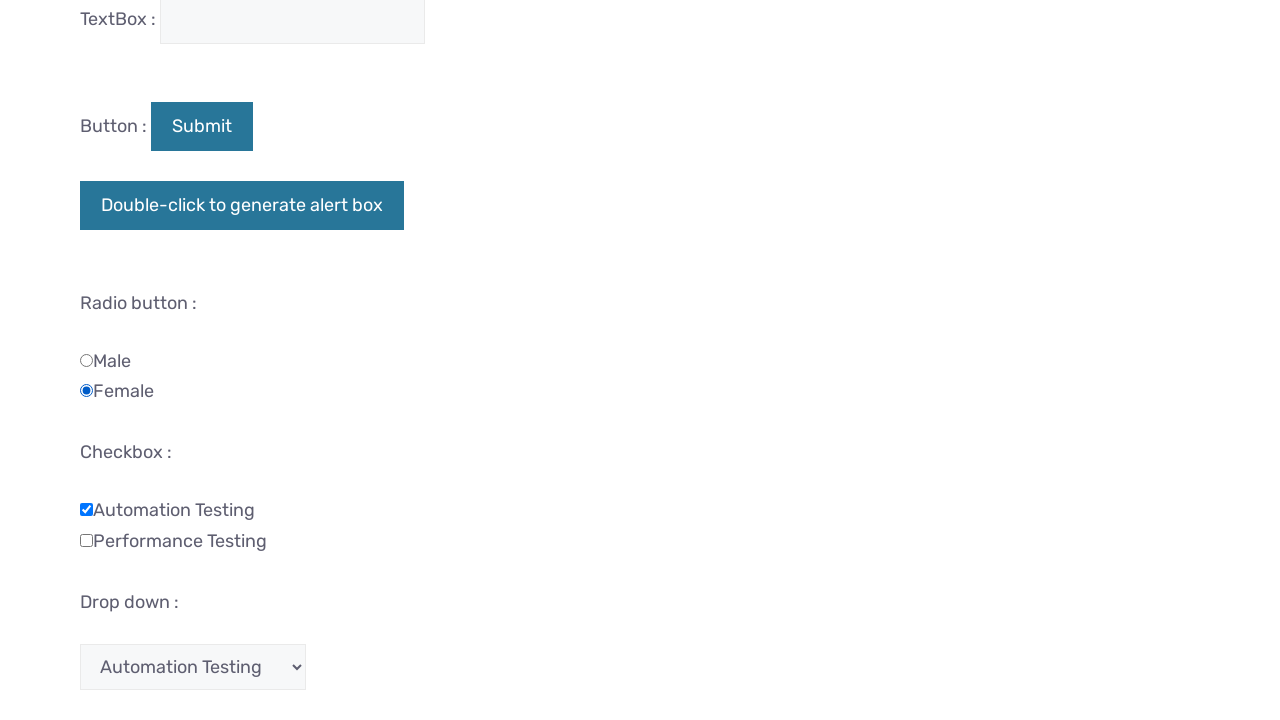

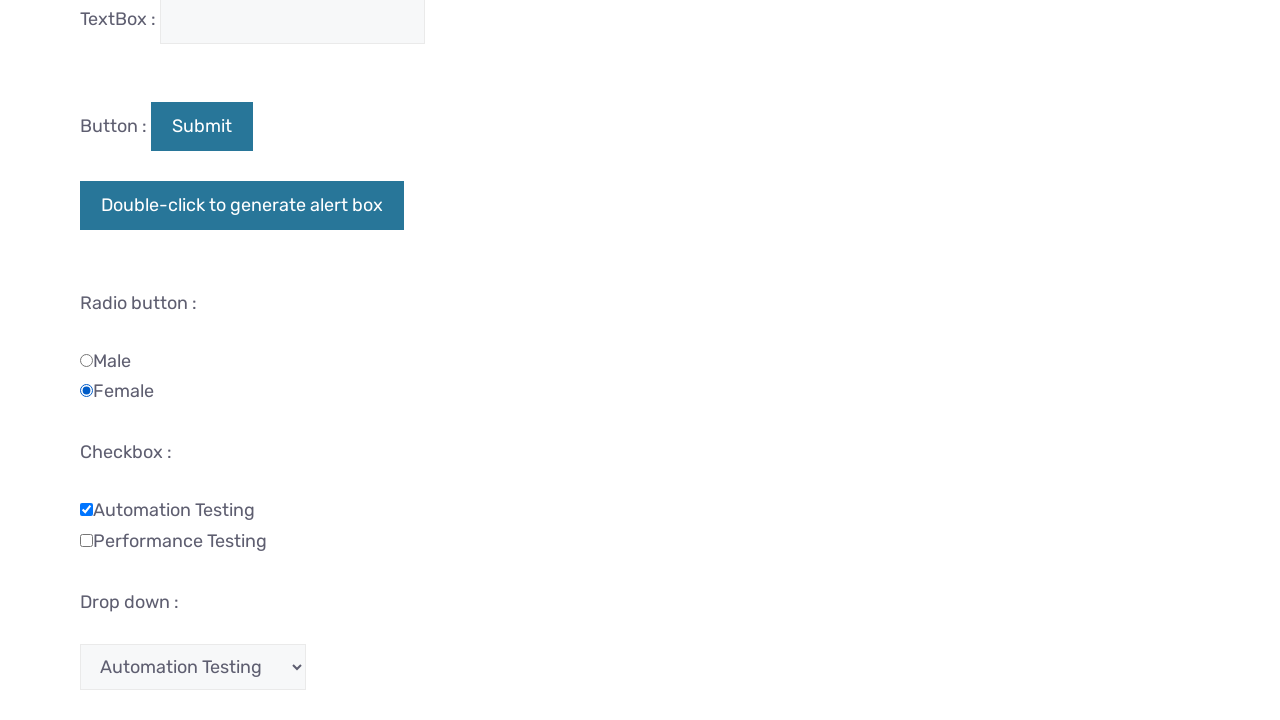